Tests hover functionality by hovering over an element to reveal hidden content

Starting URL: http://the-internet.herokuapp.com

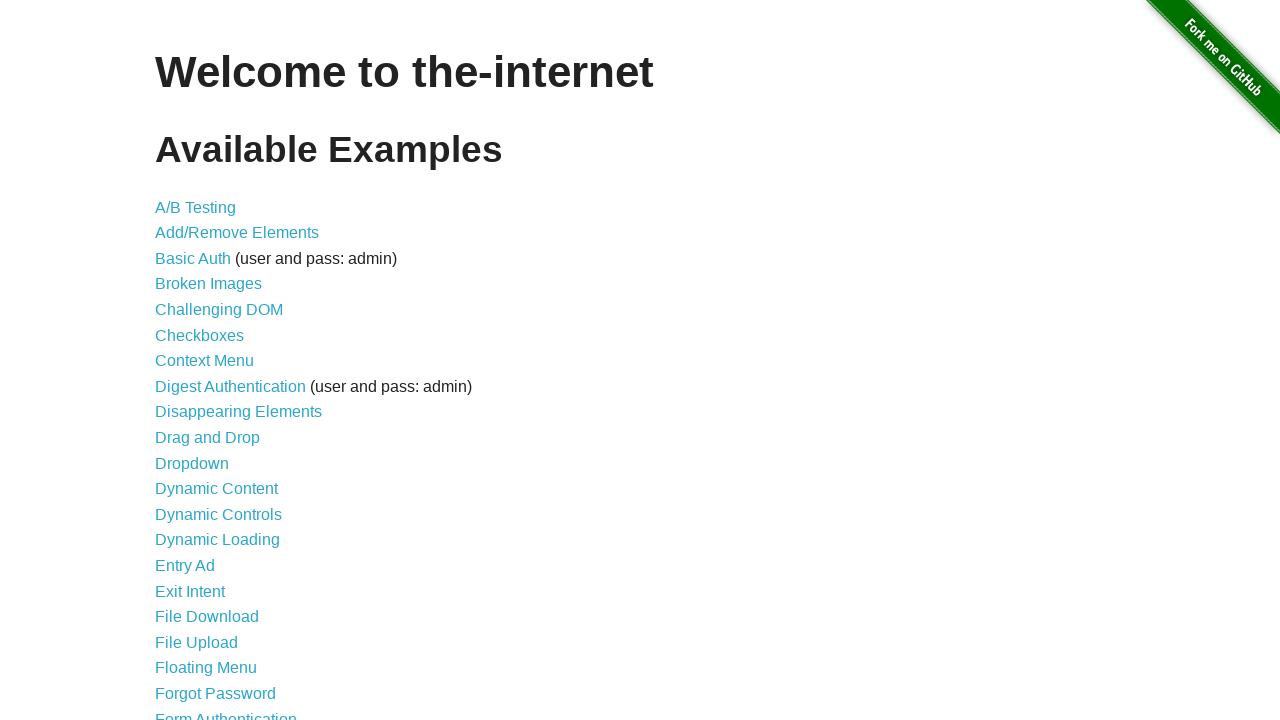

Clicked on Hovers link to navigate to hover test page at (180, 360) on a[href='/hovers']
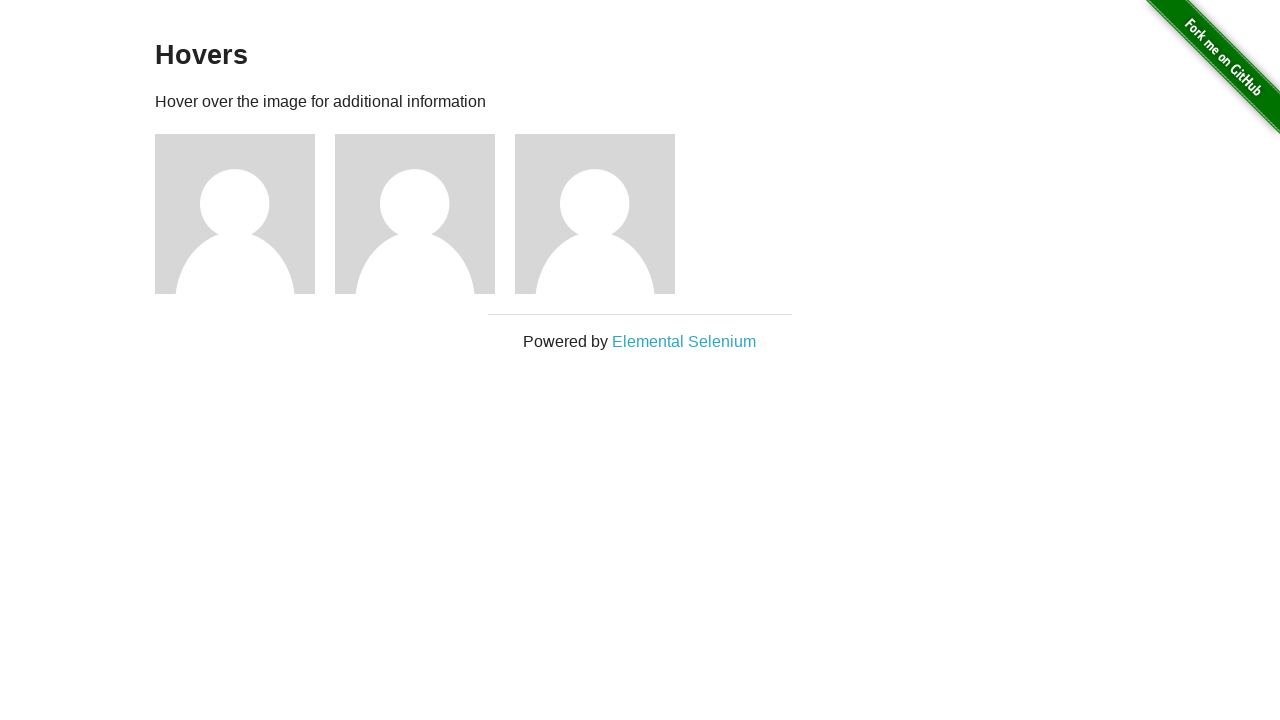

Hovered over second user figure to reveal hidden content at (425, 214) on .figure:nth-of-type(2)
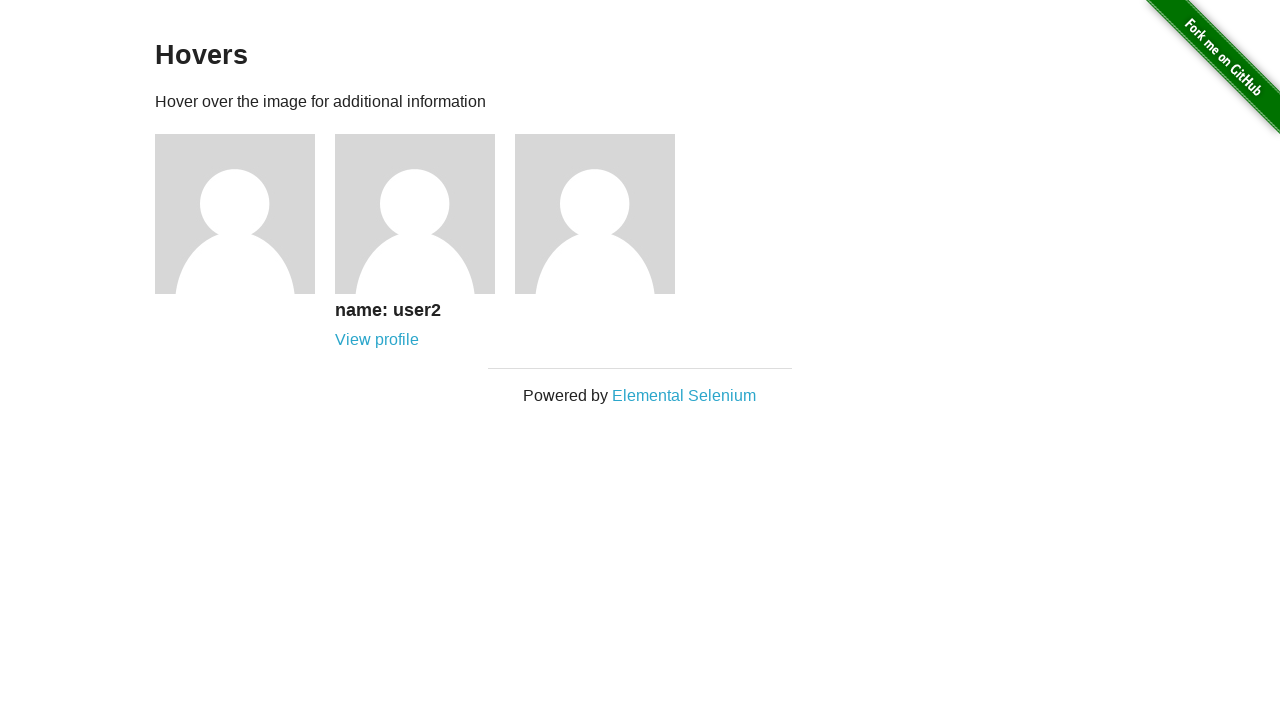

Clicked View Profile link that appeared after hovering at (377, 340) on .figure:nth-of-type(2) a[href='/users/2']
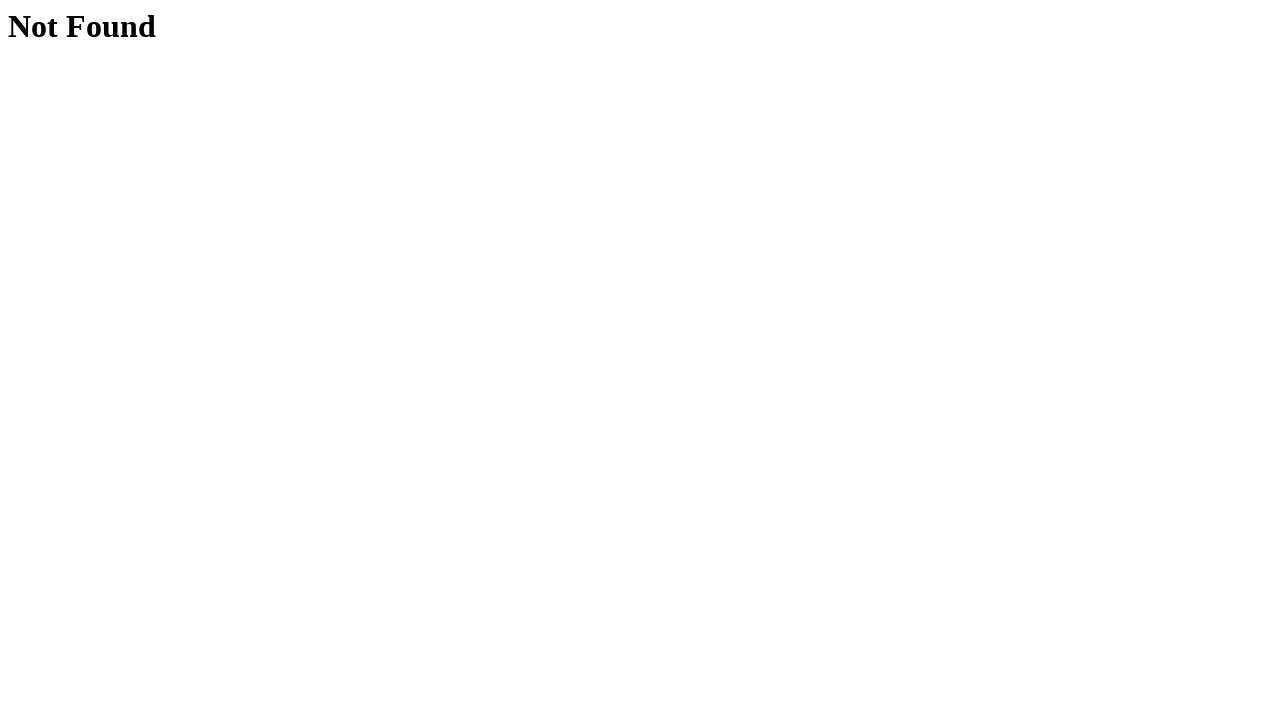

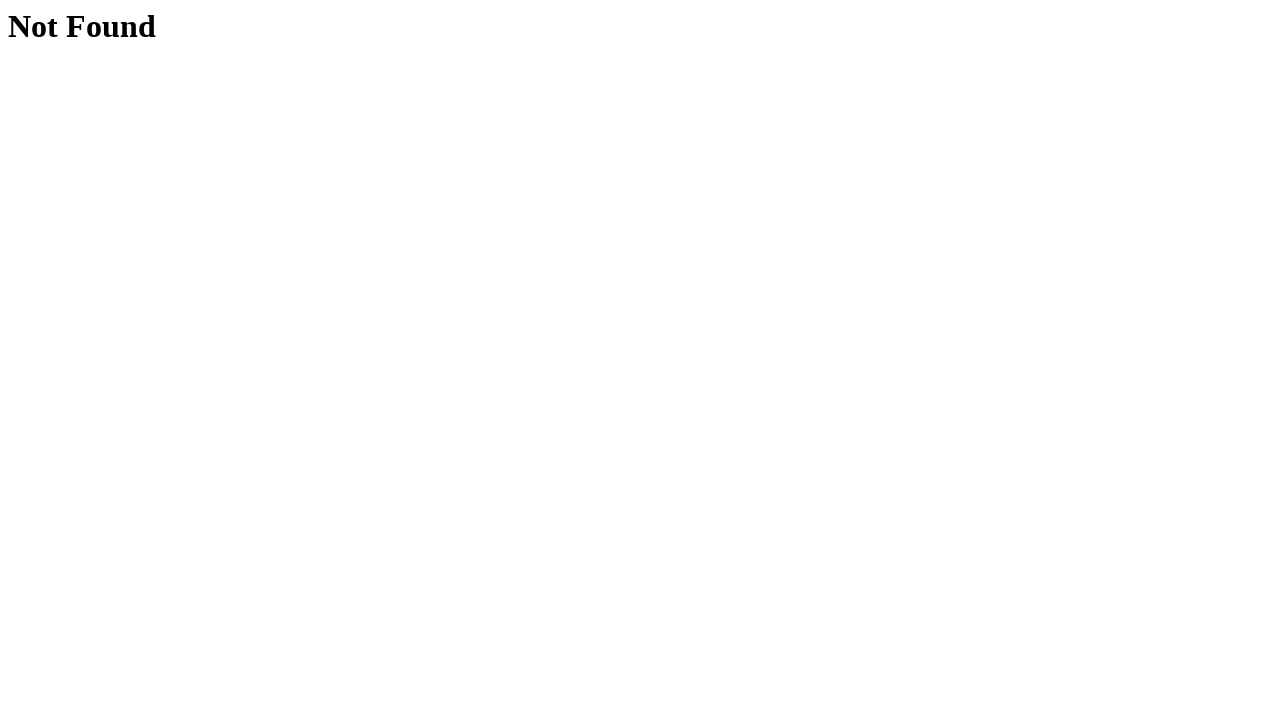